Tests HTML5 drag and drop functionality by dragging column A to column B position.

Starting URL: https://automationfc.github.io/drag-drop-html5/

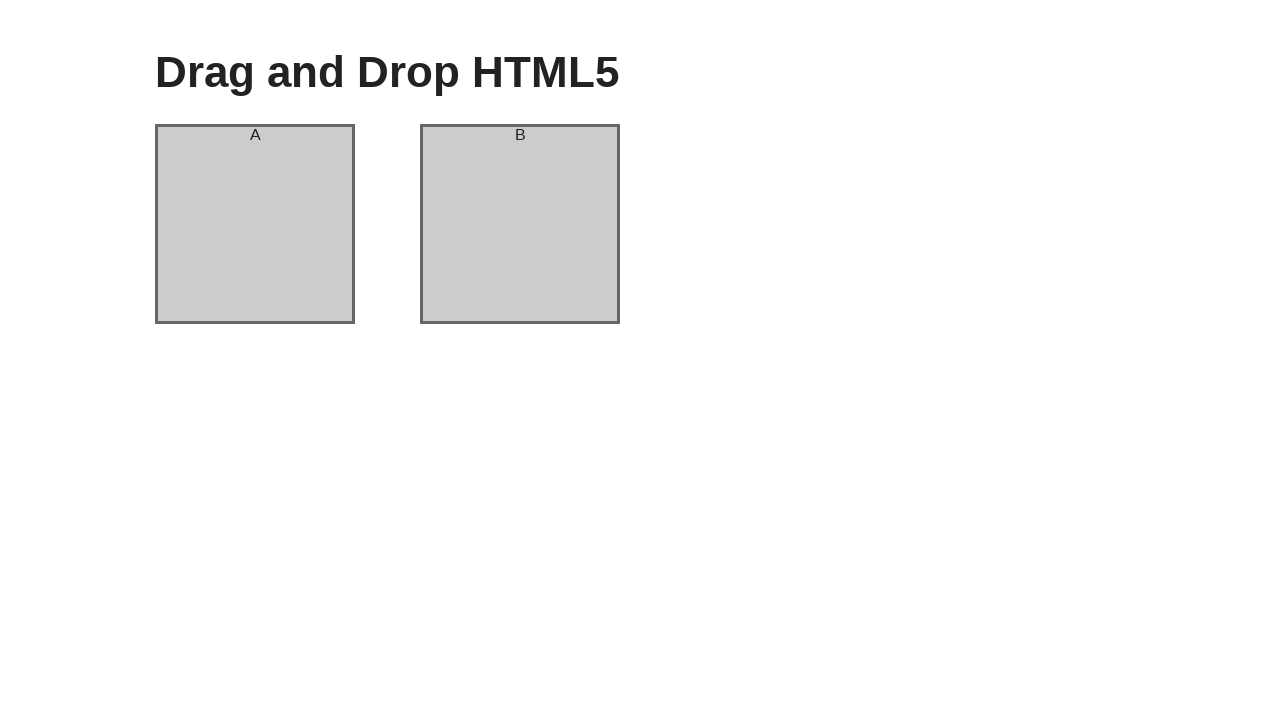

Located column A element
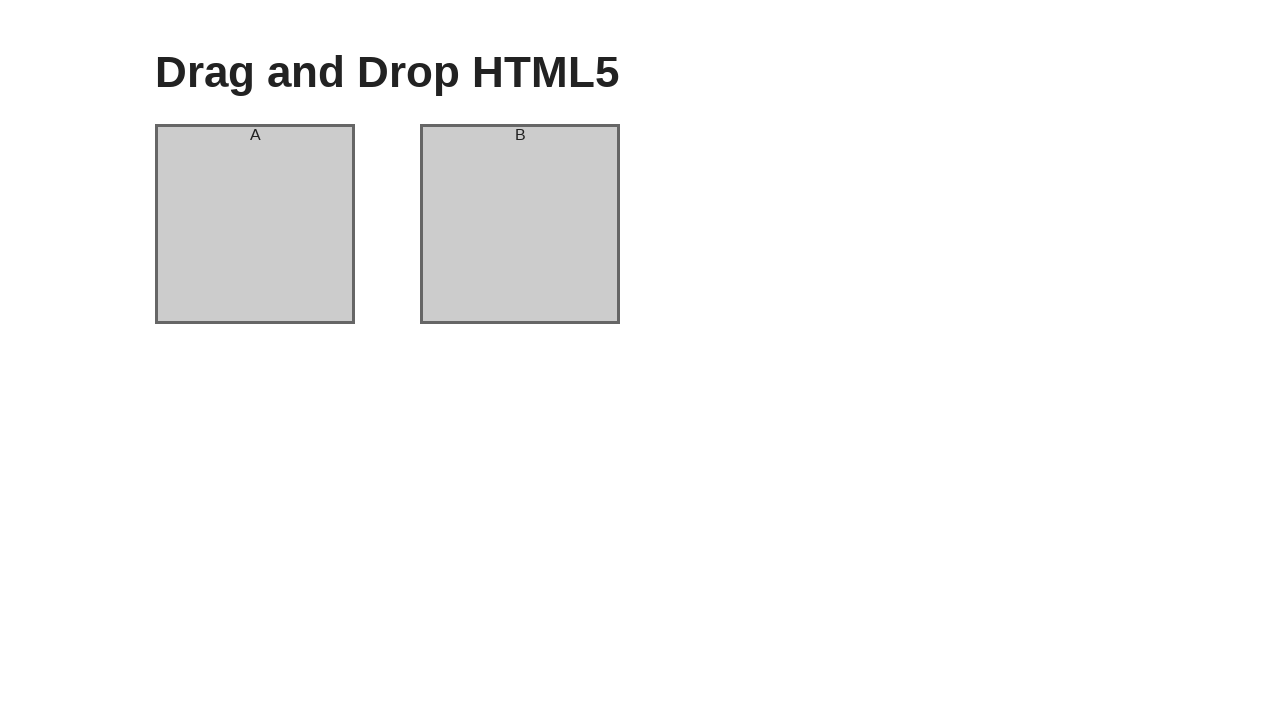

Located column B element
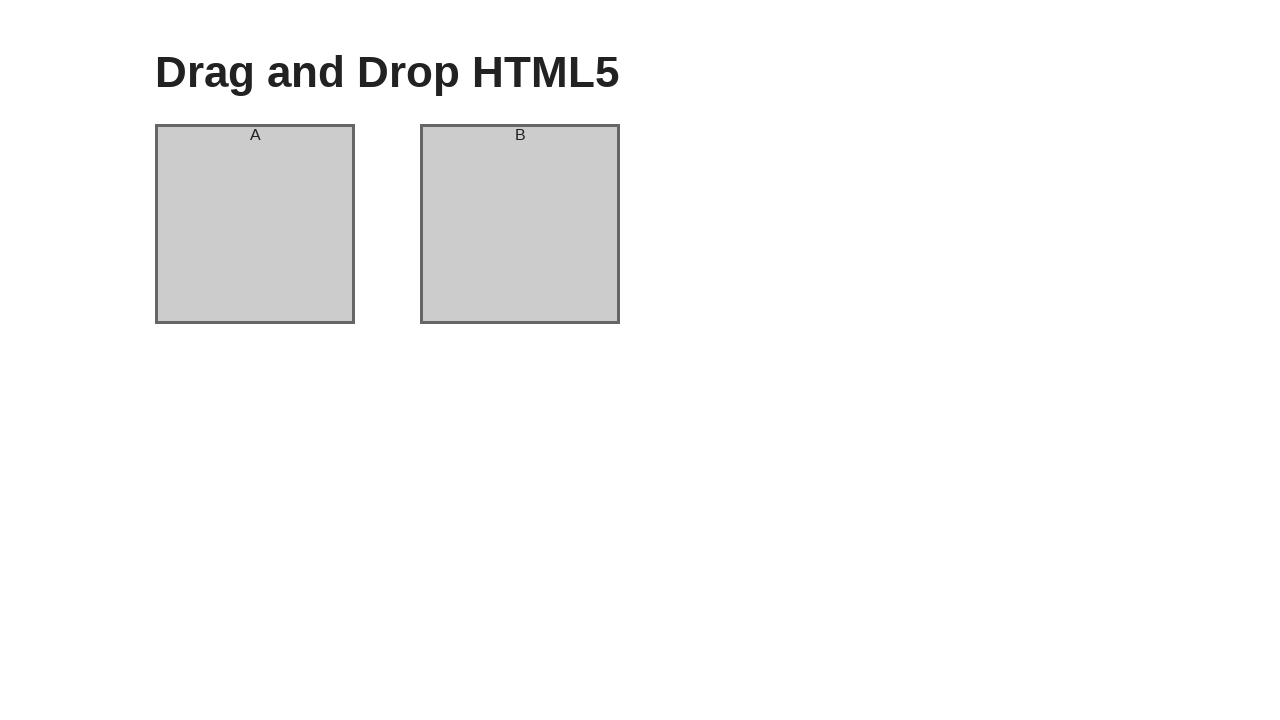

Dragged column A to column B position at (520, 224)
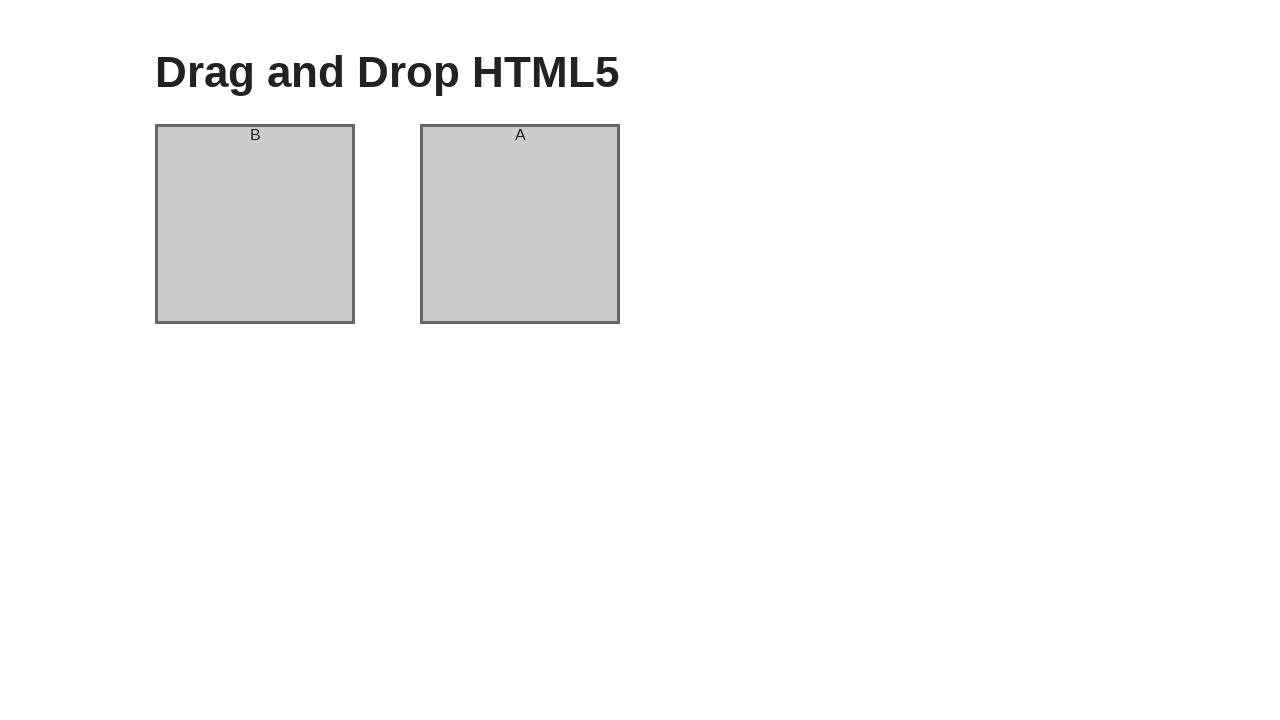

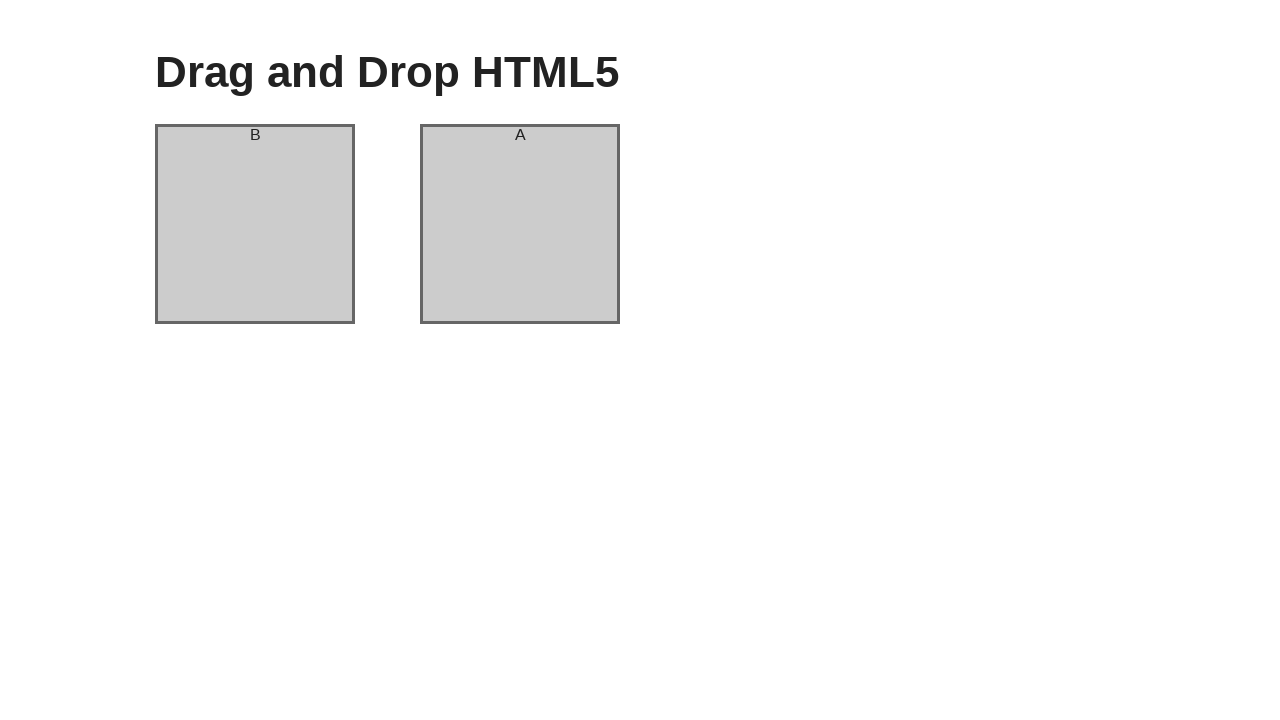